Tests a text box form by filling in full name, email, current address, and permanent address fields, then submitting the form

Starting URL: https://demoqa.com/text-box

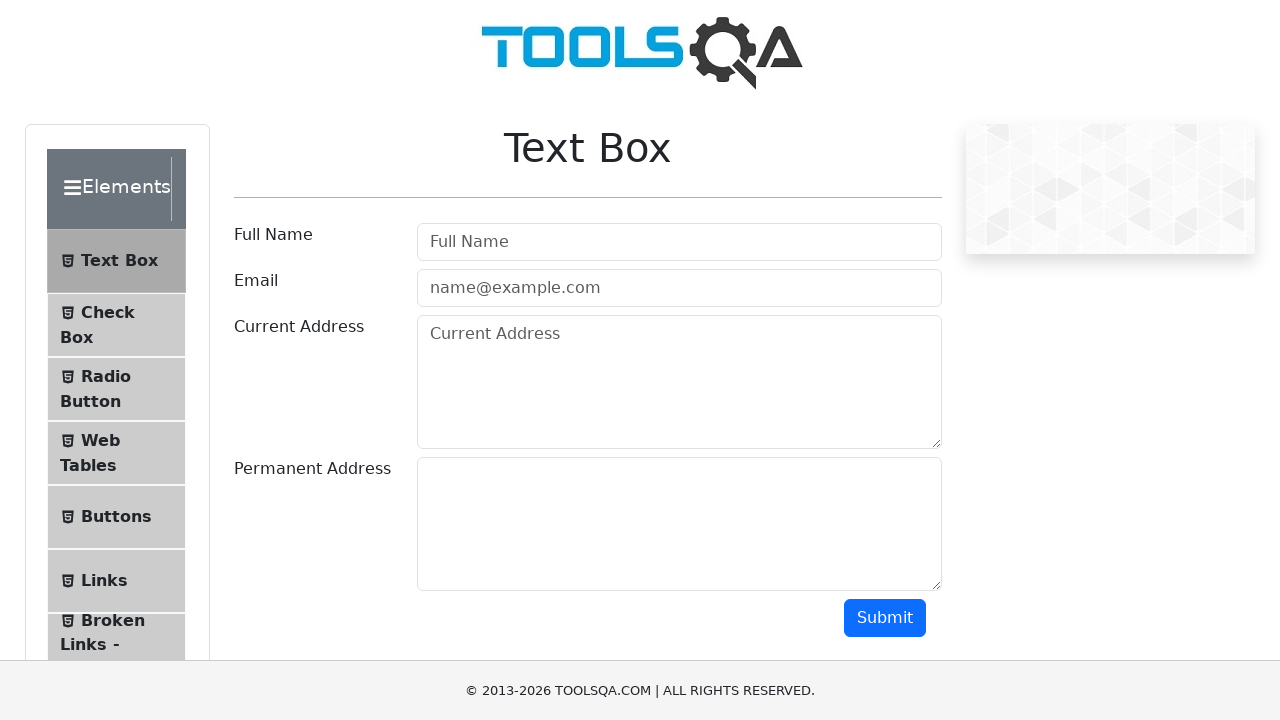

Filled full name field with 'Mike Paton' on #userName
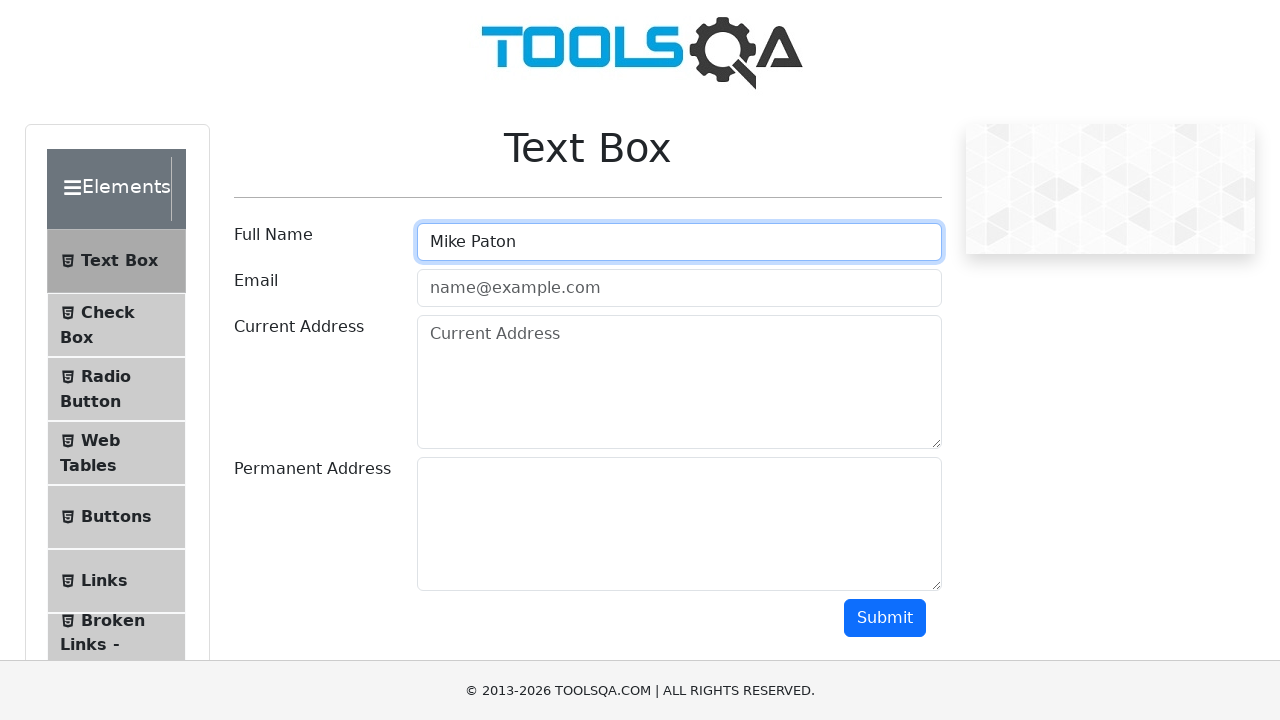

Filled email field with 'mike@gmail.com' on #userEmail
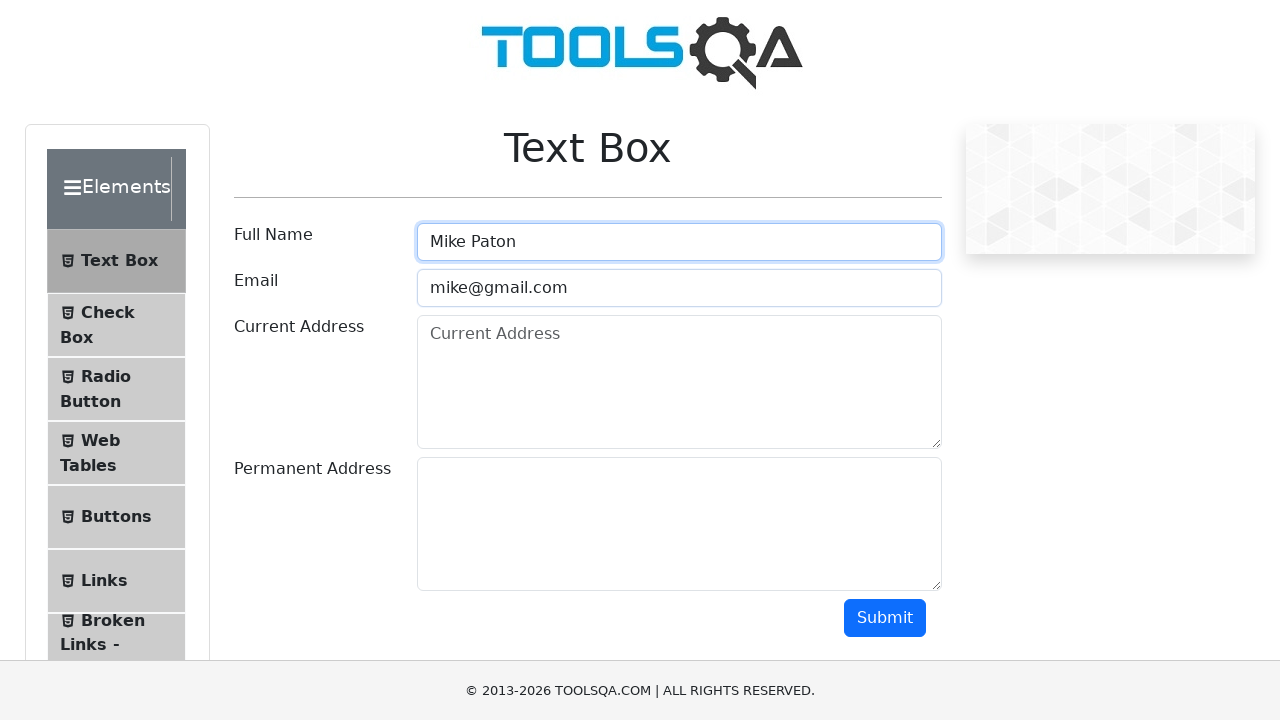

Filled current address field with 'Abby road' on #currentAddress
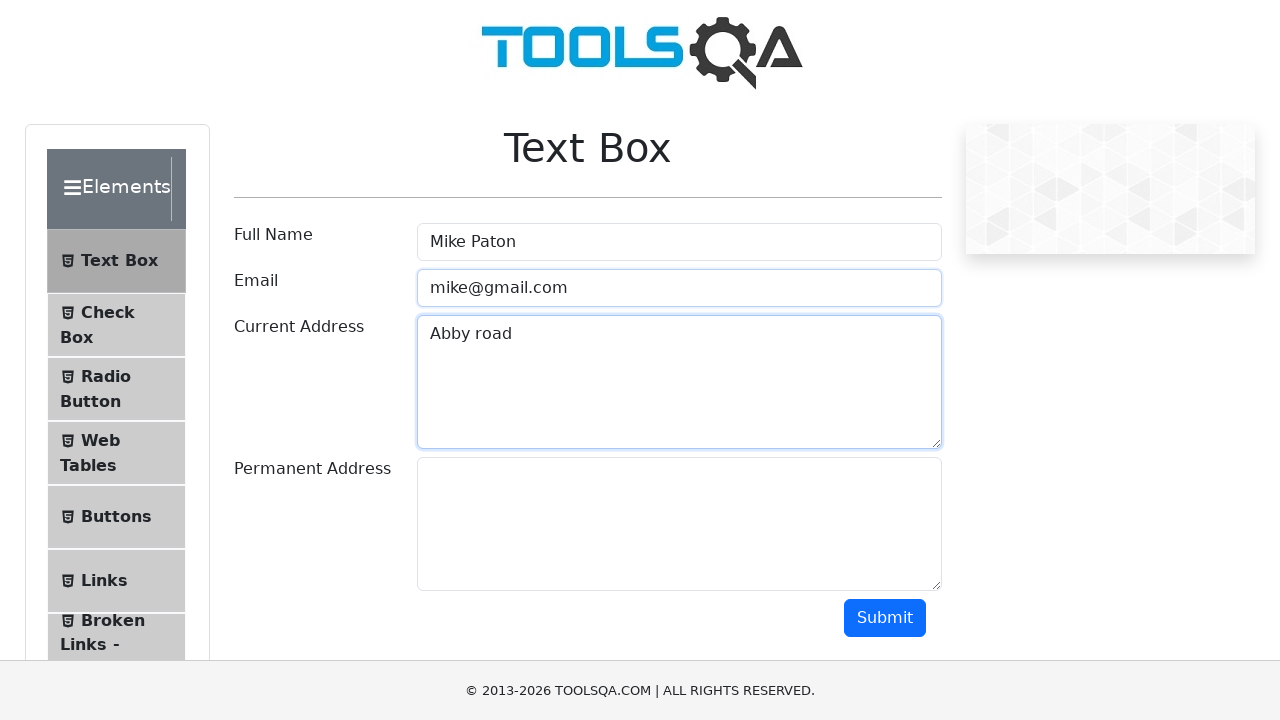

Filled permanent address field with 'Via apia' on #permanentAddress
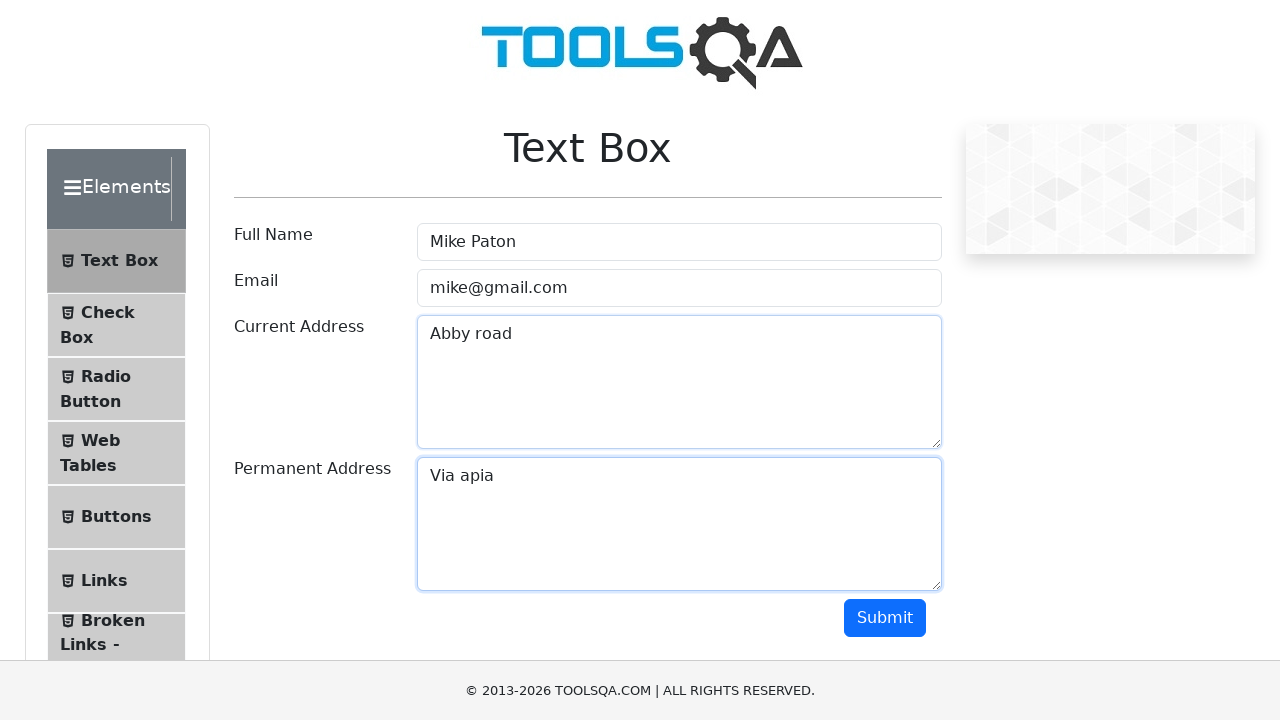

Scrolled down to reveal submit button
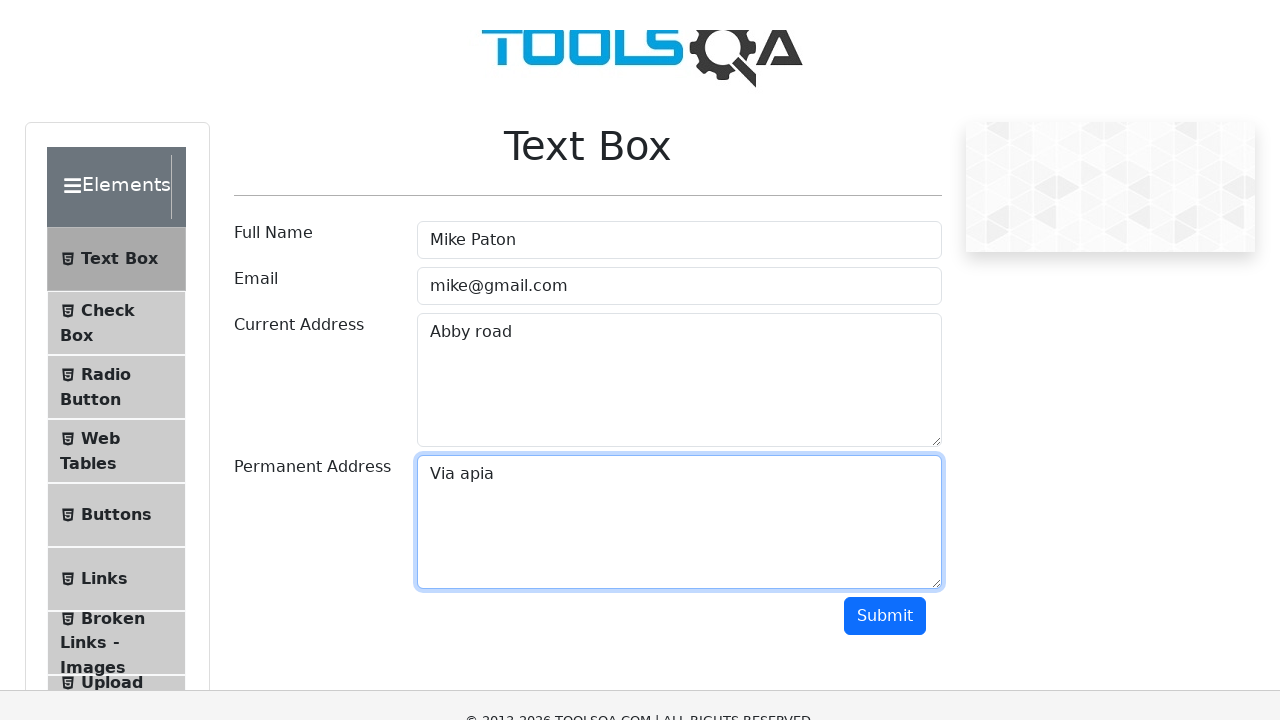

Clicked submit button to submit the form at (885, 118) on #submit
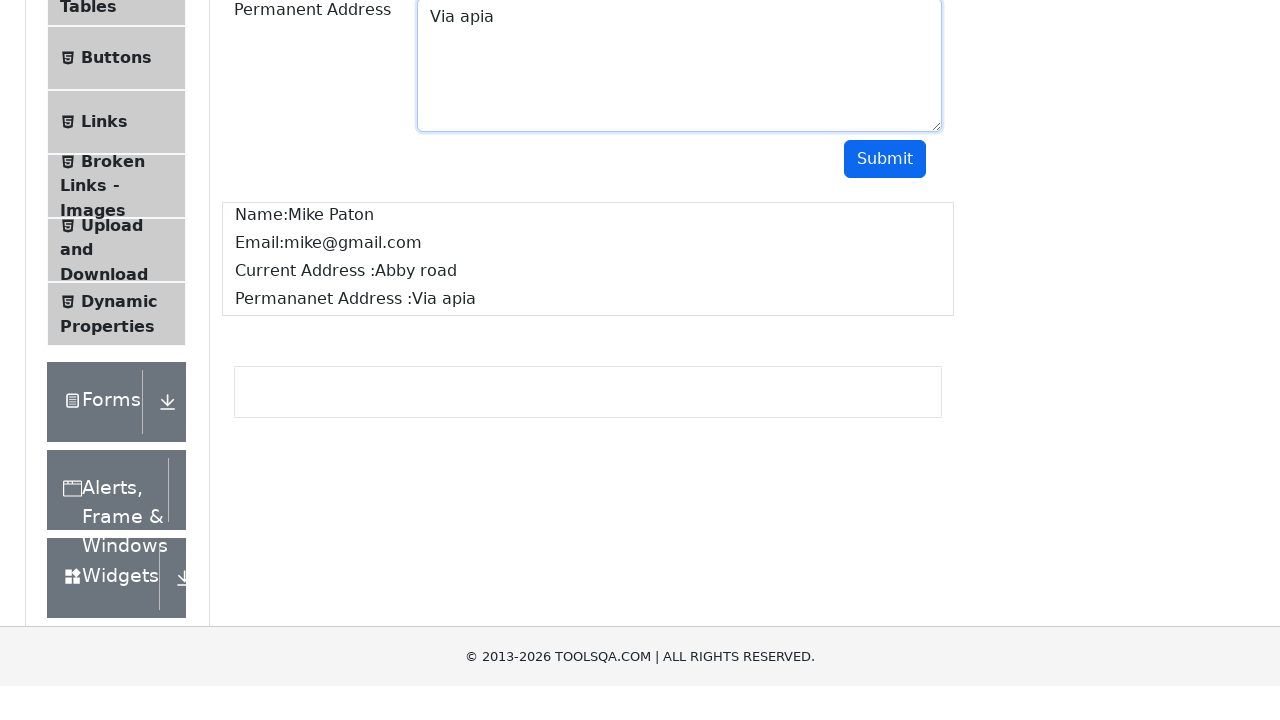

Form submission results appeared
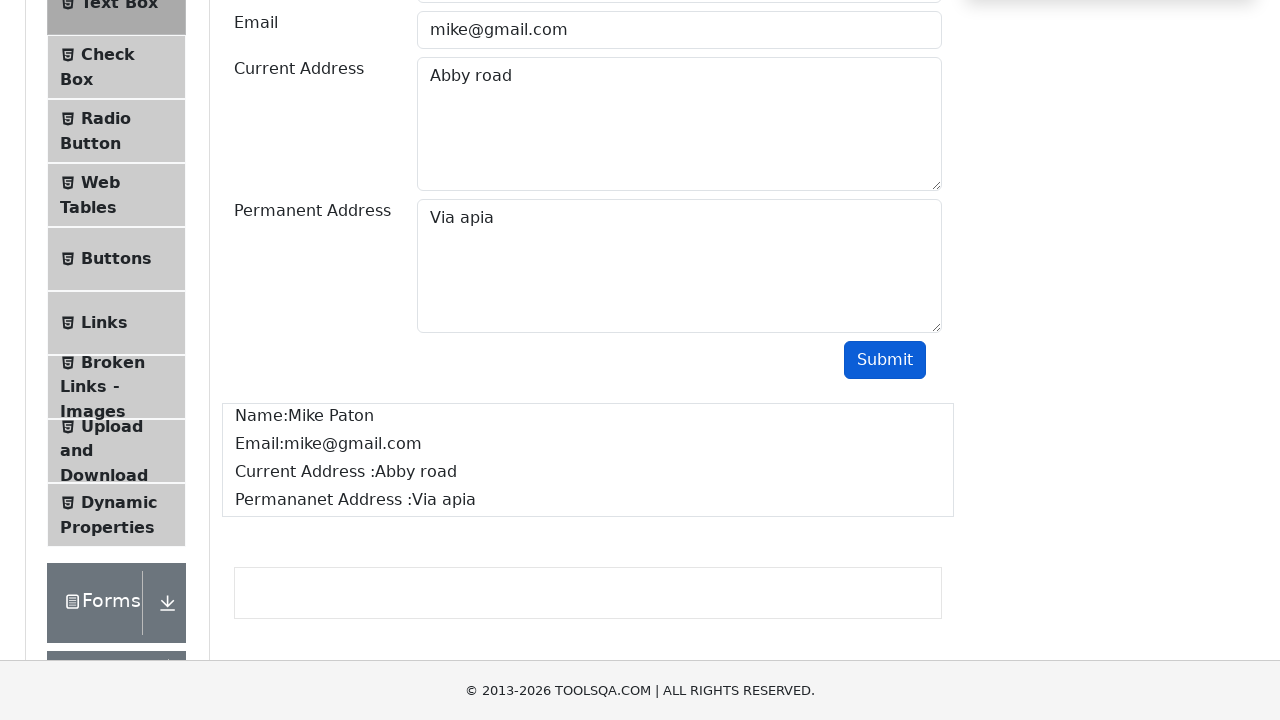

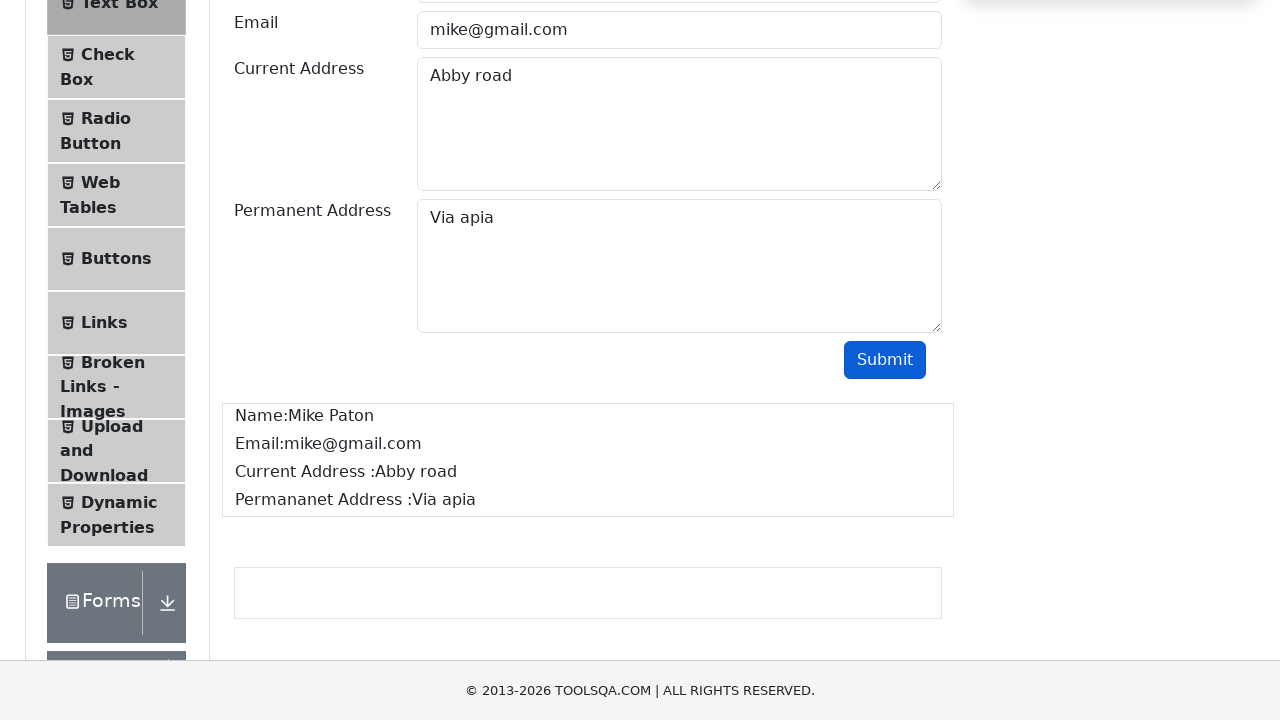